Navigates to a homepage and retrieves the page title and URL for verification purposes

Starting URL: https://kristinek.github.io/site/index2.html

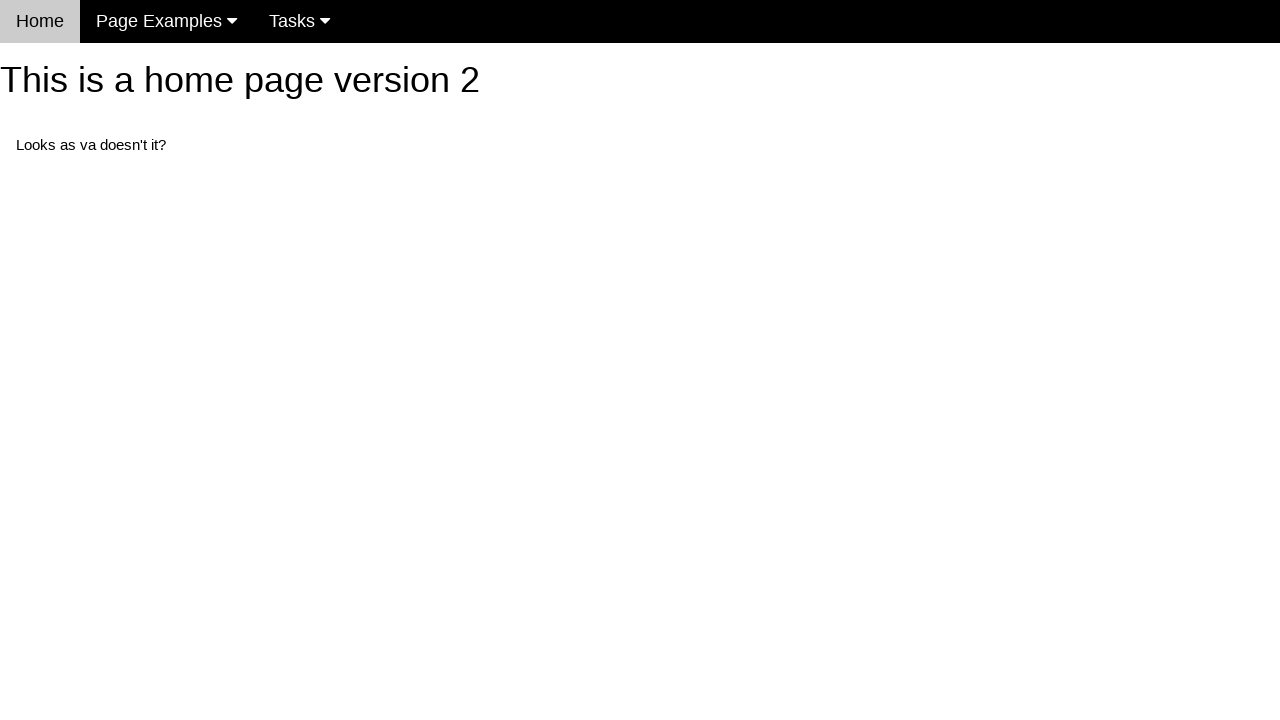

Navigated to homepage at https://kristinek.github.io/site/index2.html
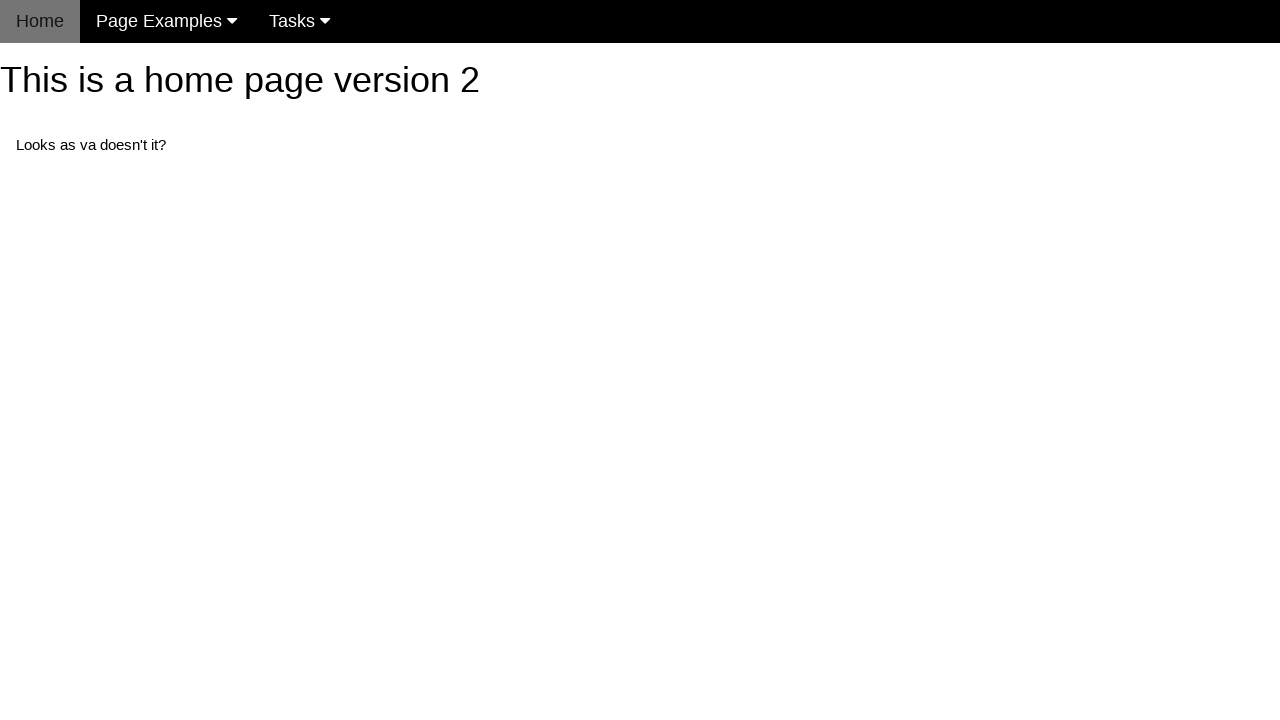

Page loaded and DOM content became interactive
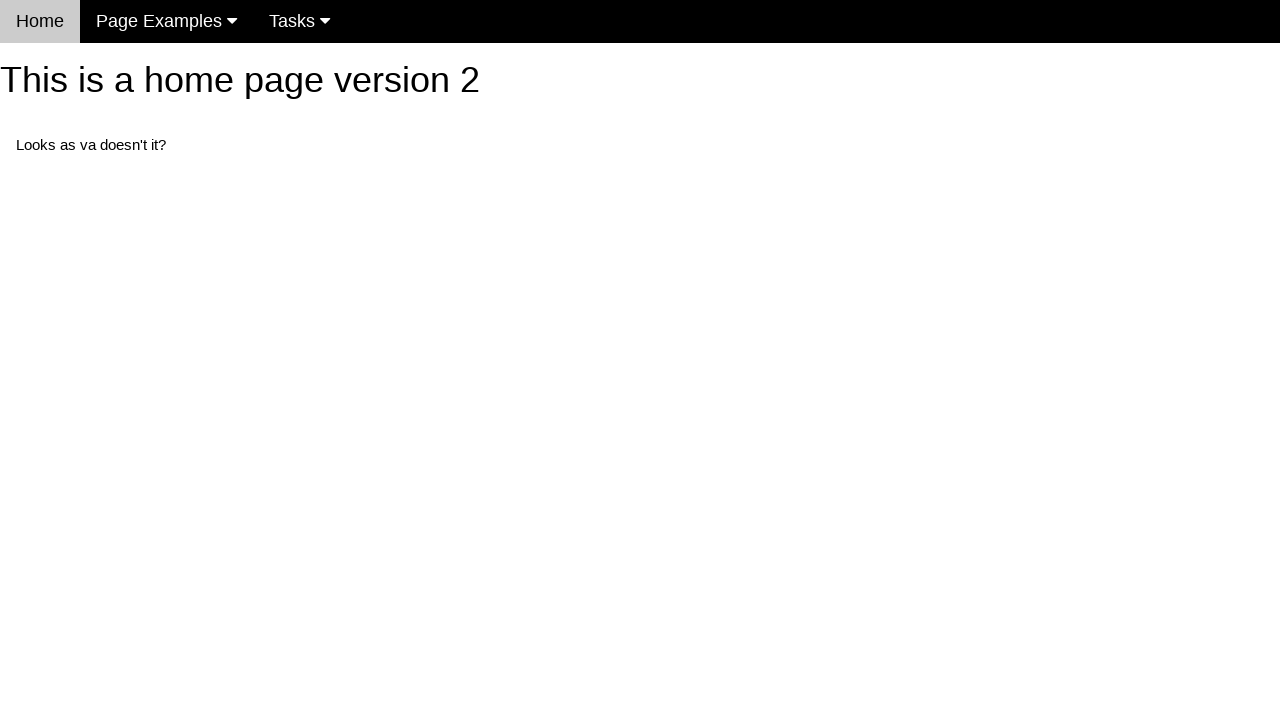

Retrieved page title: Home Page for this site version 2
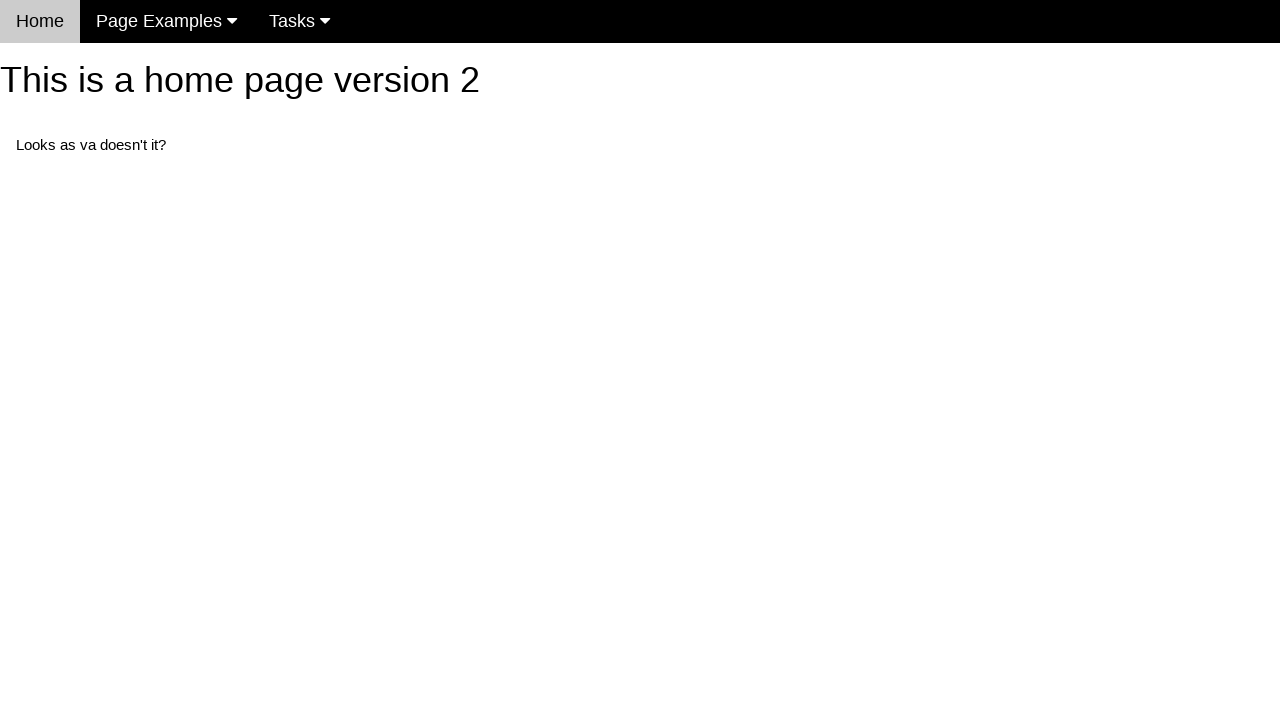

Retrieved current URL: https://kristinek.github.io/site/index2.html
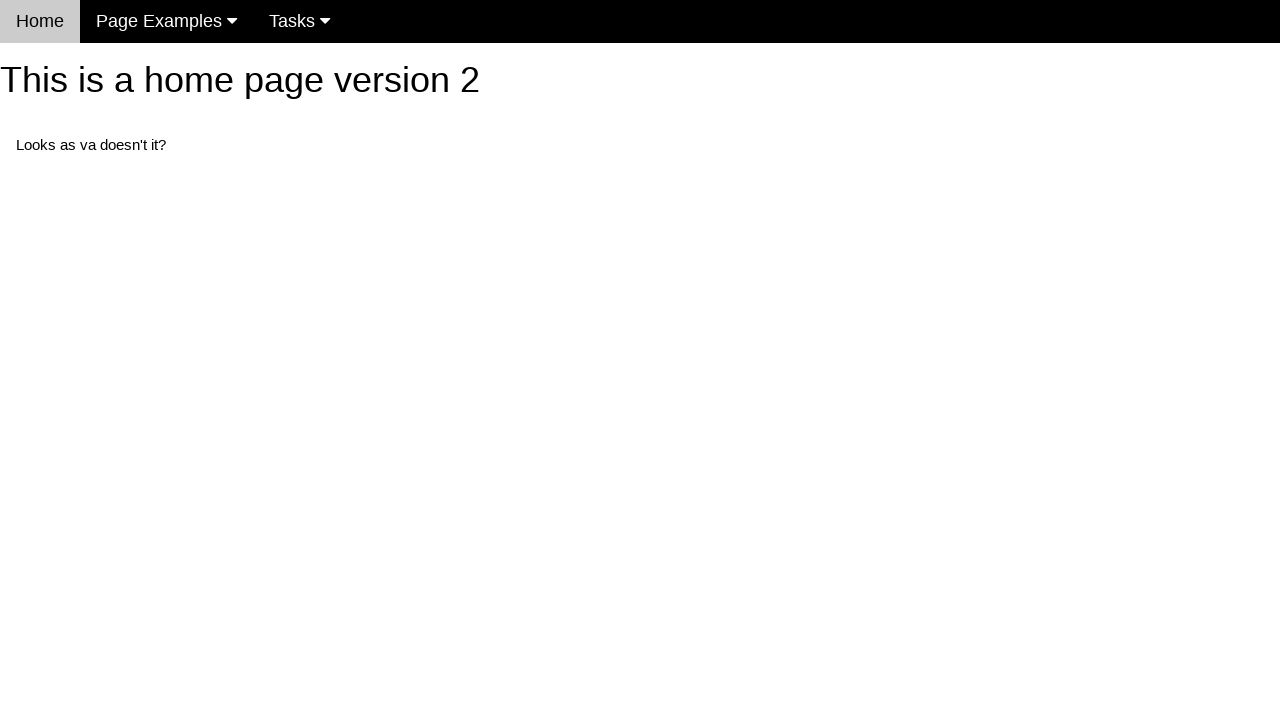

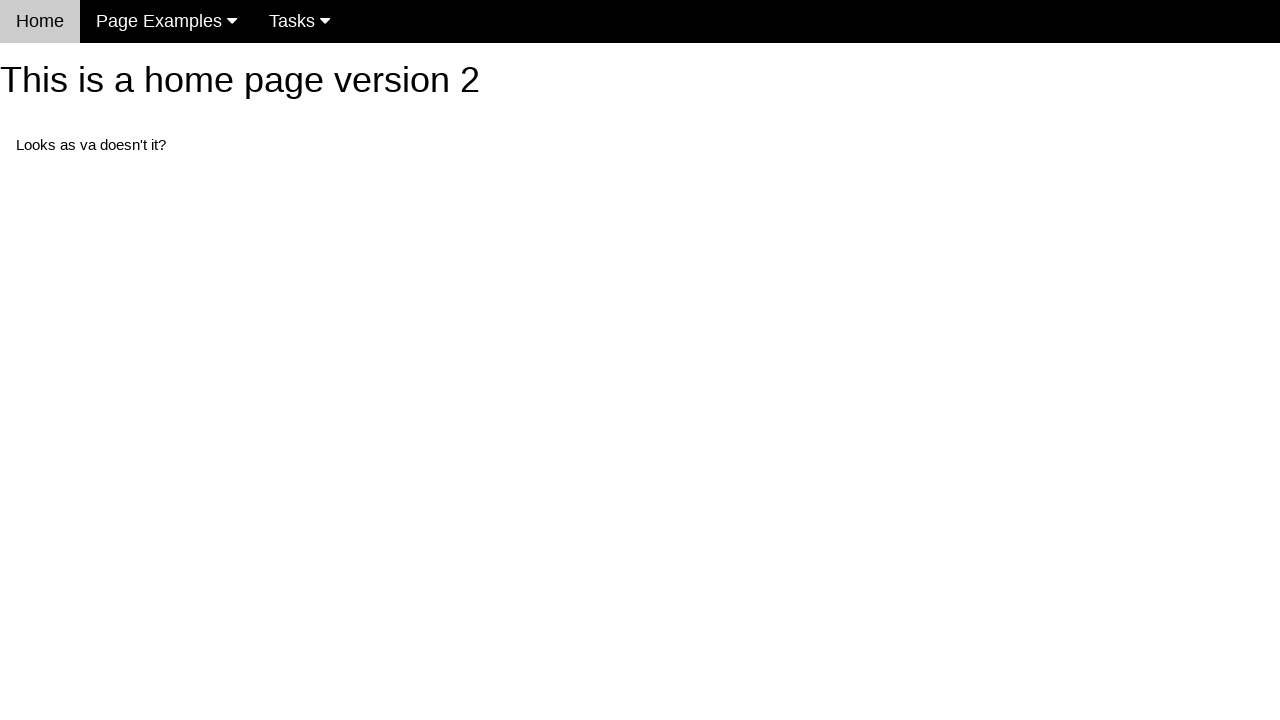